Navigates to a jewelry e-commerce site, hovers over the main menu, and clicks on a submenu item to access a product listing page.

Starting URL: https://www.glamira.com/

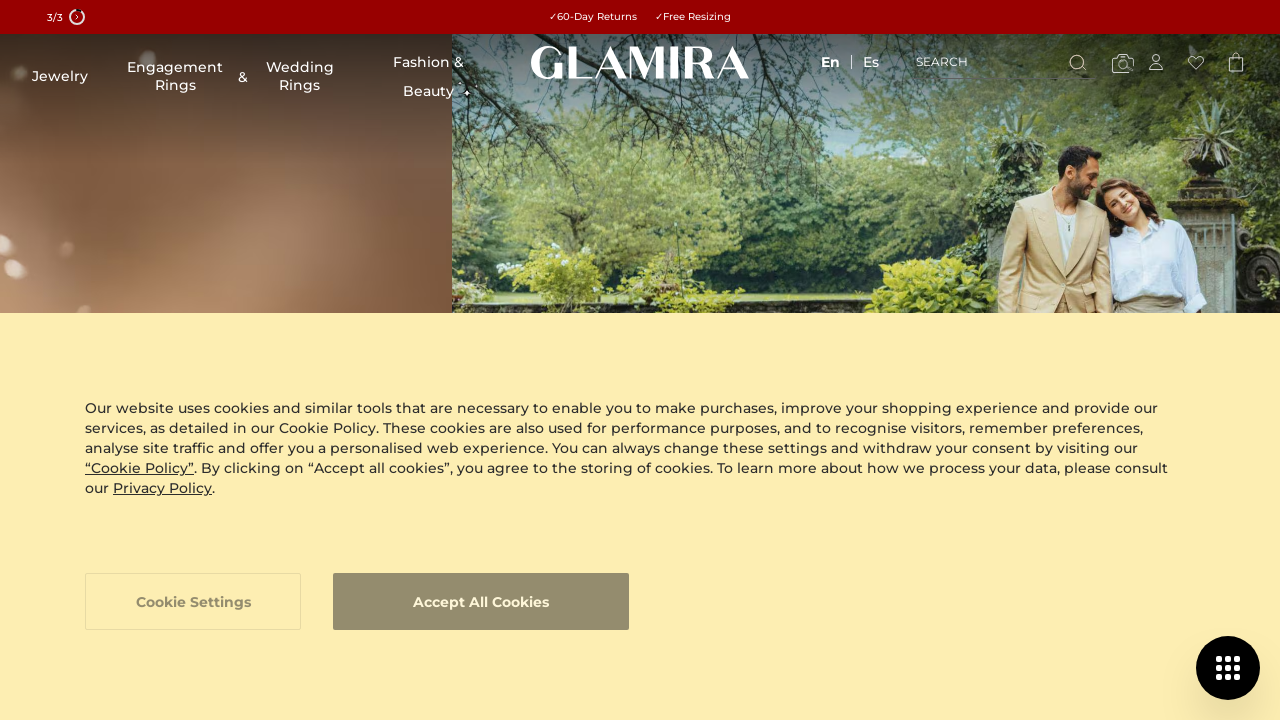

Hovered over main menu item at (60, 77) on xpath=//a[contains(@class,'main menu_node_33366__link')]
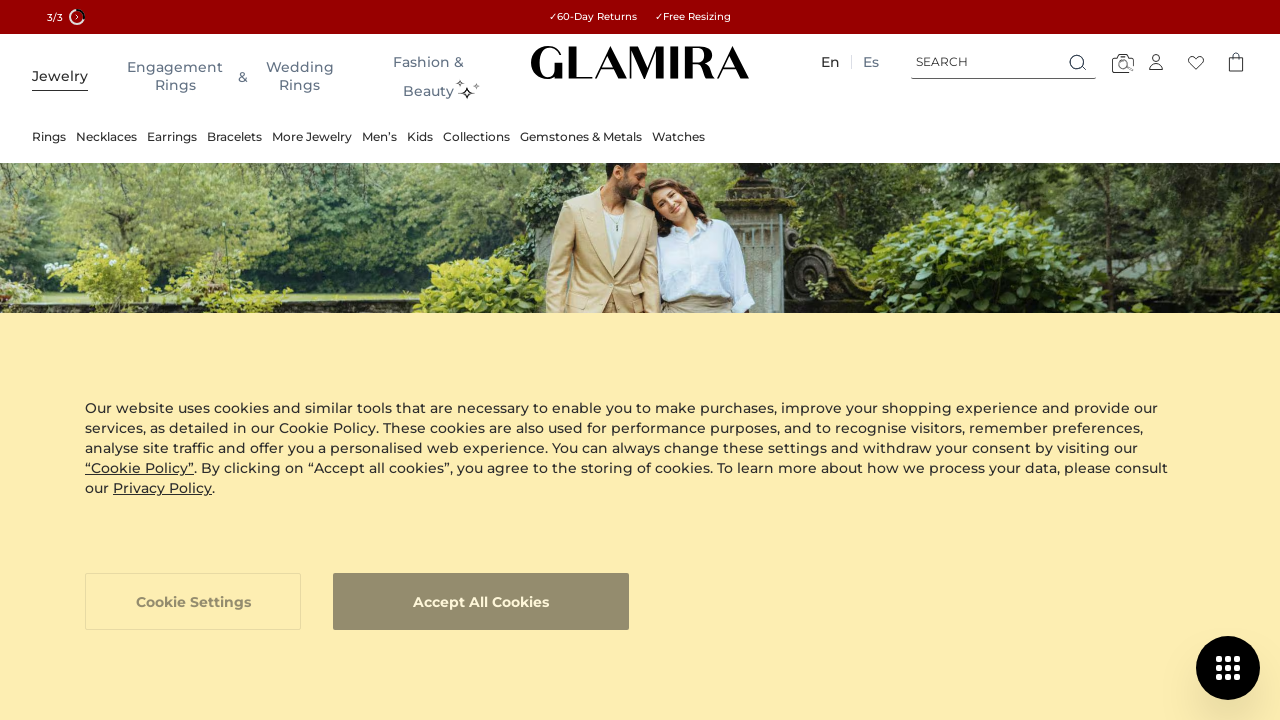

Submenu appeared
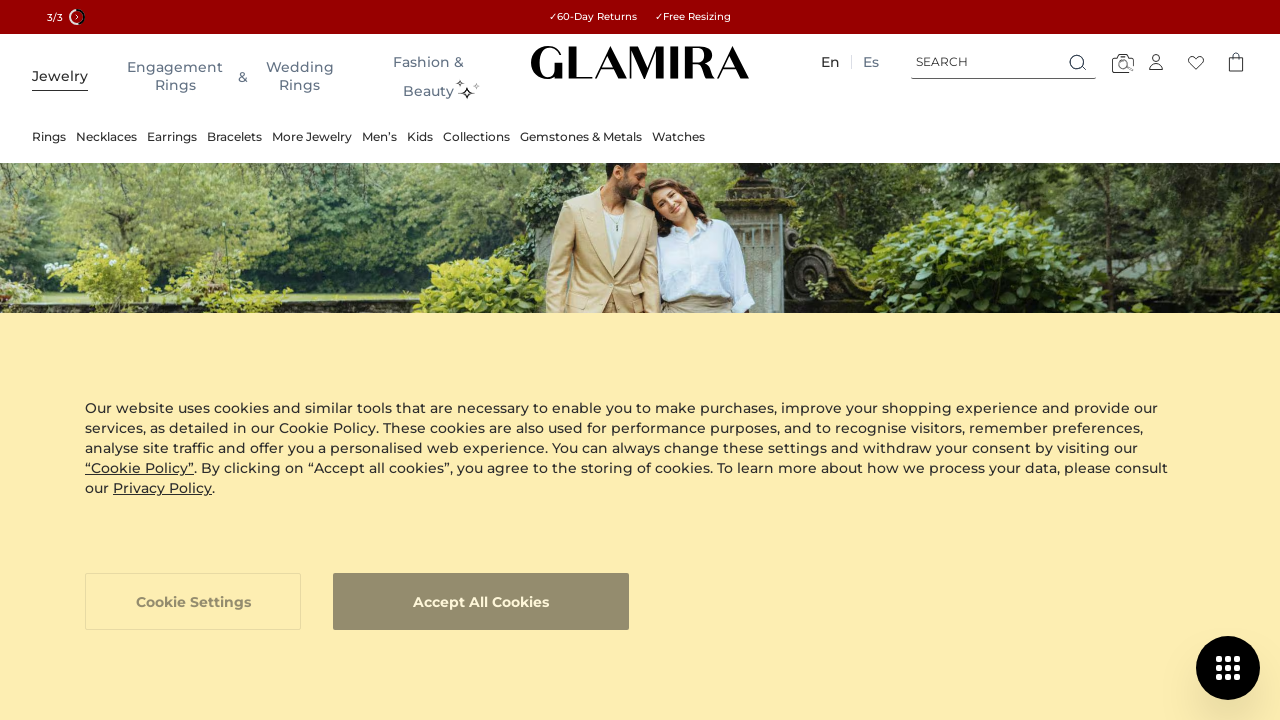

Clicked submenu link to navigate to product listing page at (52, 137) on xpath=//a[@id='ui-id-3']
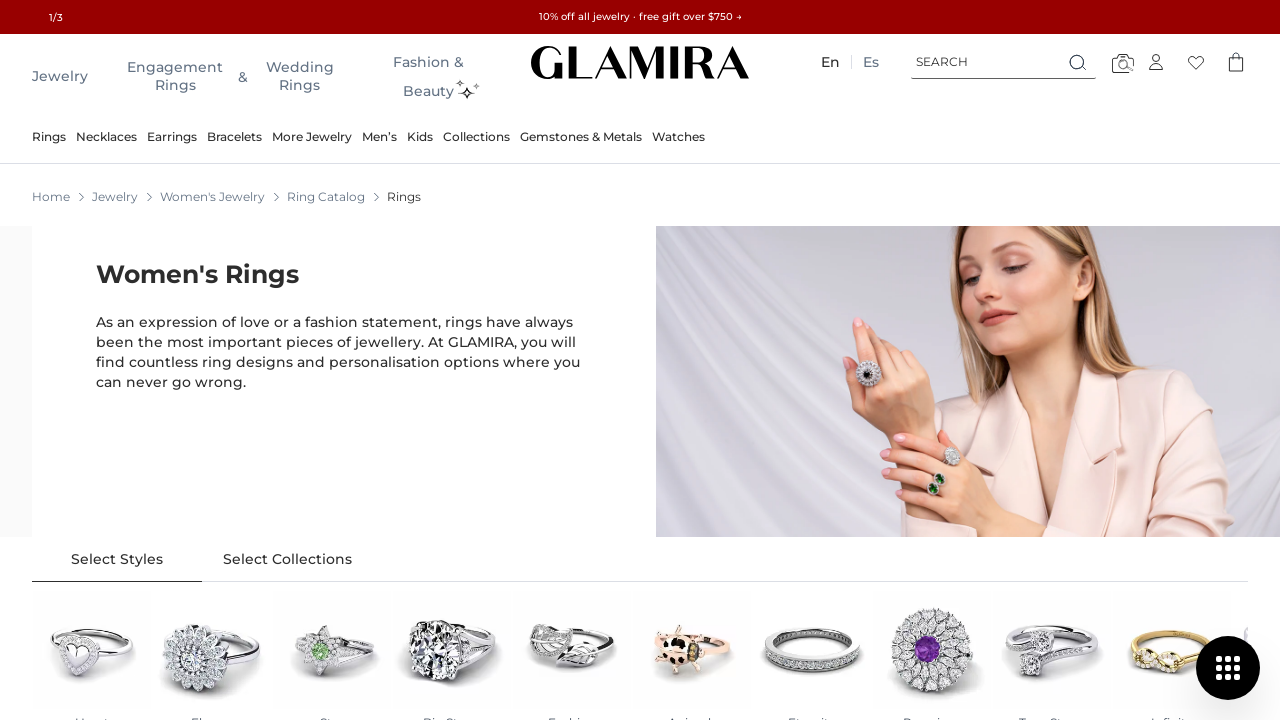

Product listing page loaded
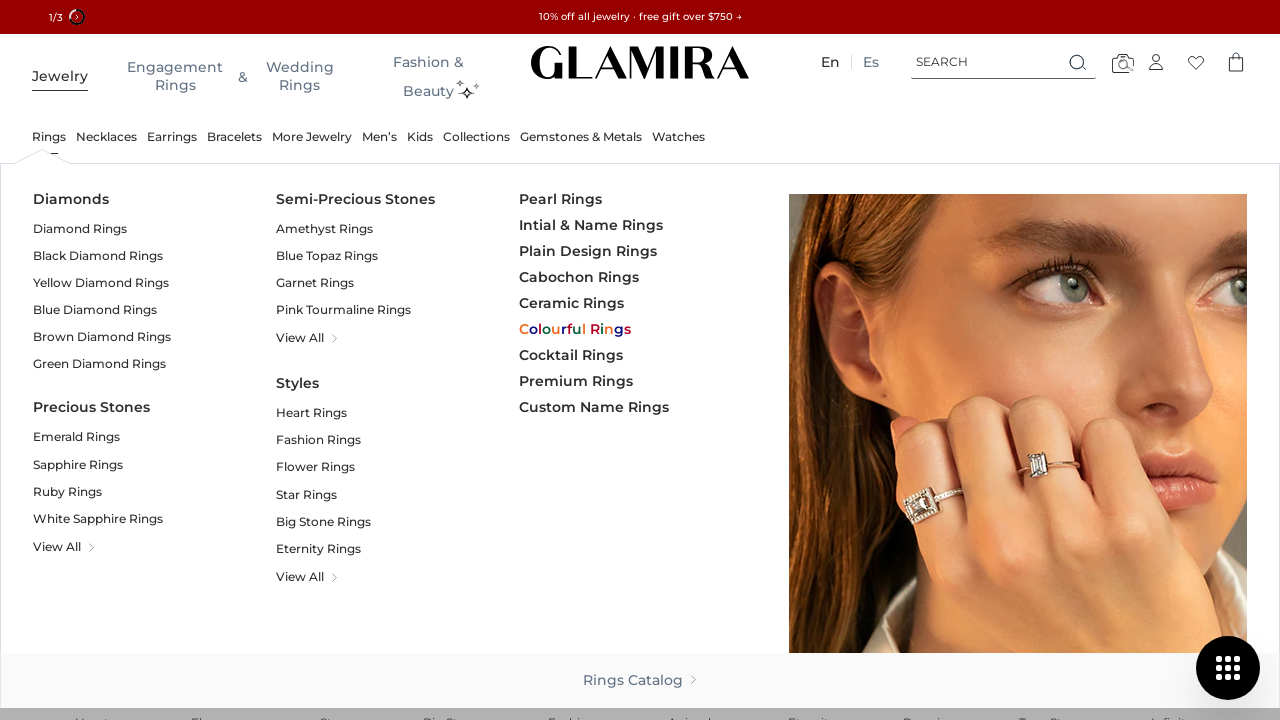

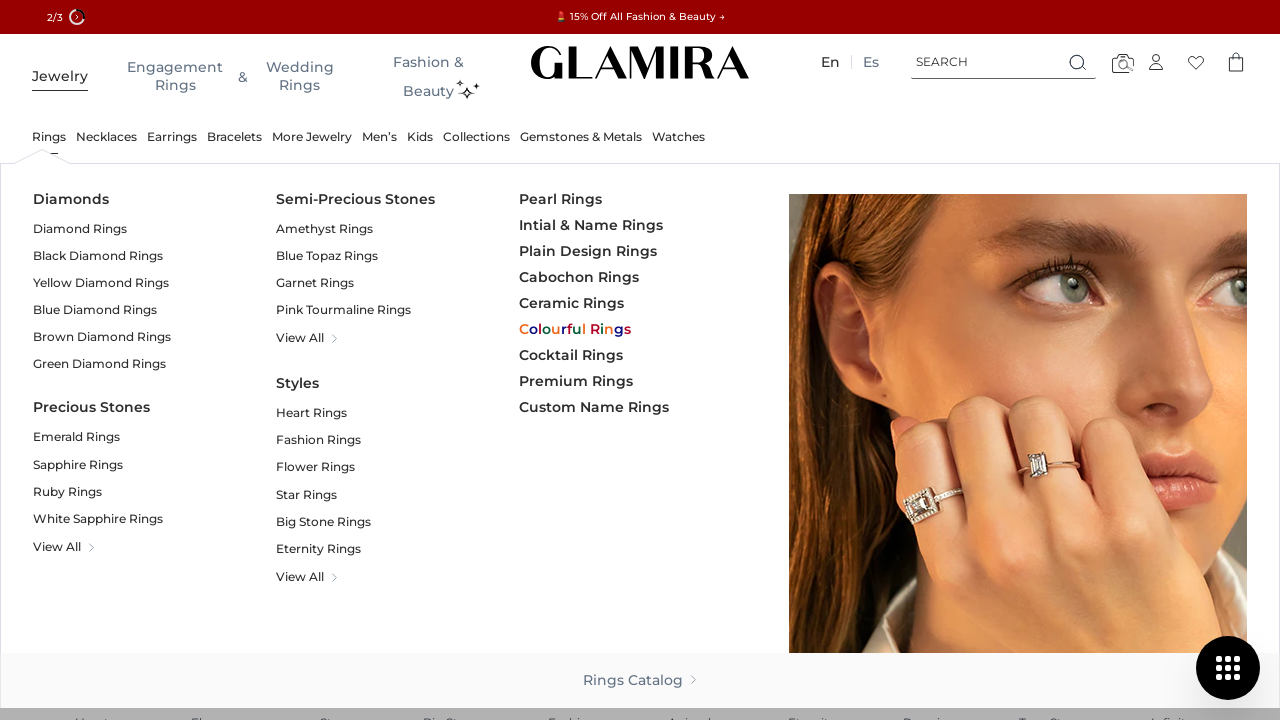